Tests submitting an empty form and clicking Yes to verify the generic thank you message appears

Starting URL: https://kristinek.github.io/site/tasks/provide_feedback

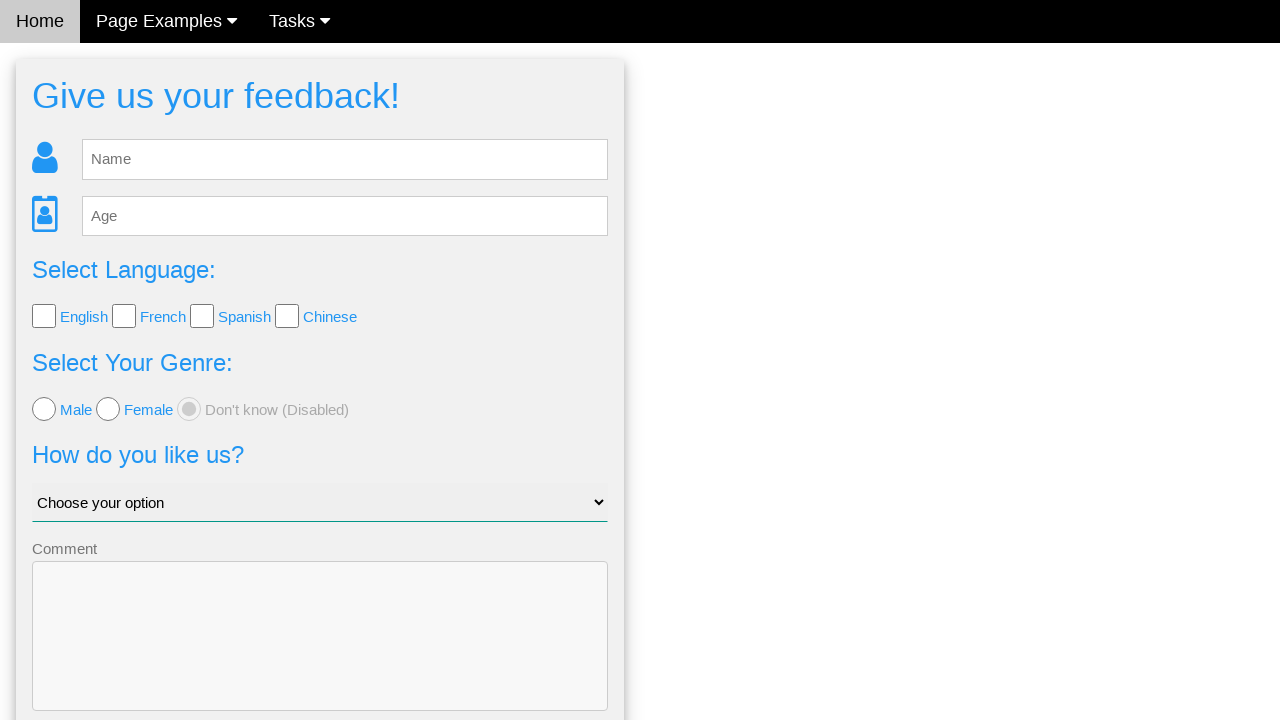

Navigated to feedback form page
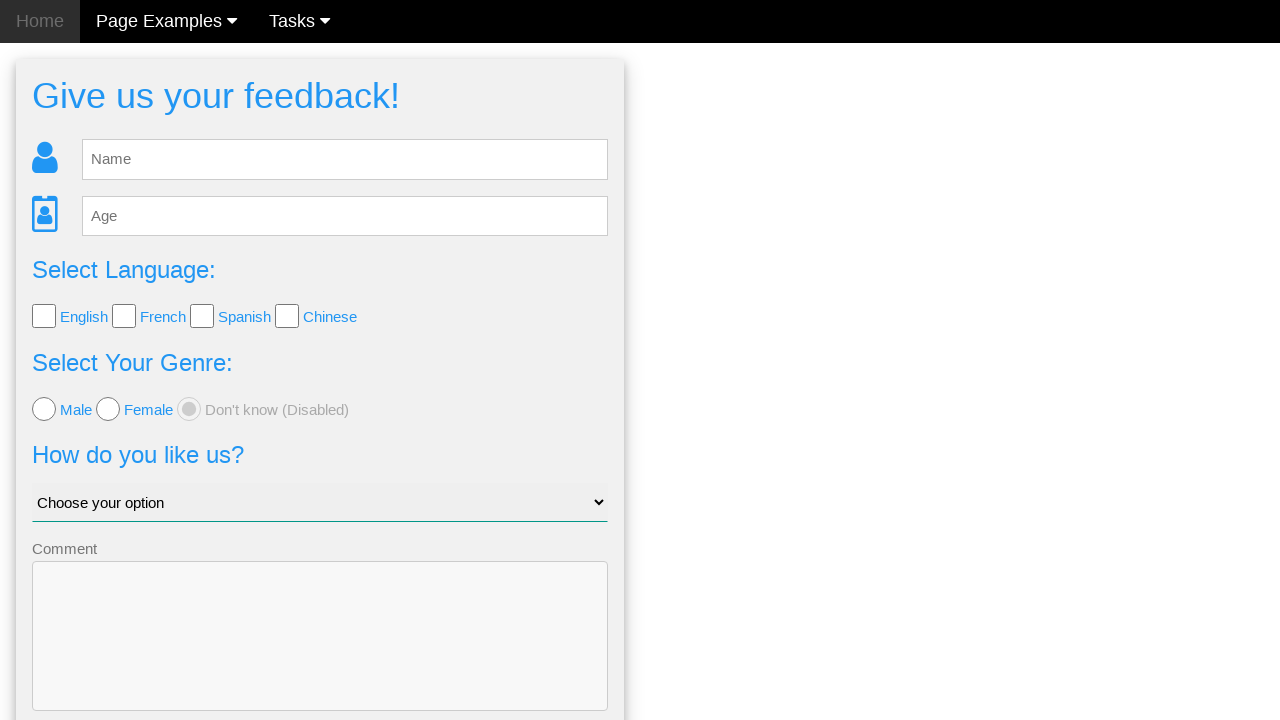

Clicked Send button without entering form data at (320, 656) on button:has-text('Send')
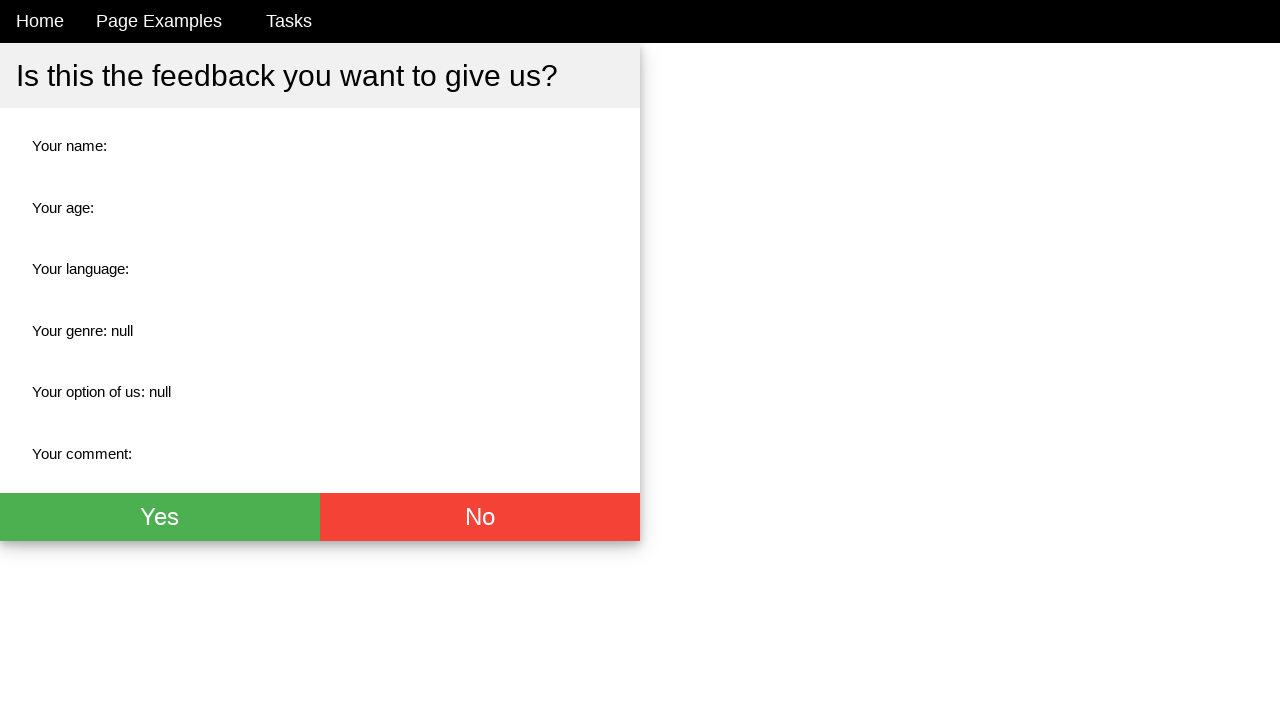

Clicked Yes button in confirmation dialog at (160, 517) on button:has-text('Yes')
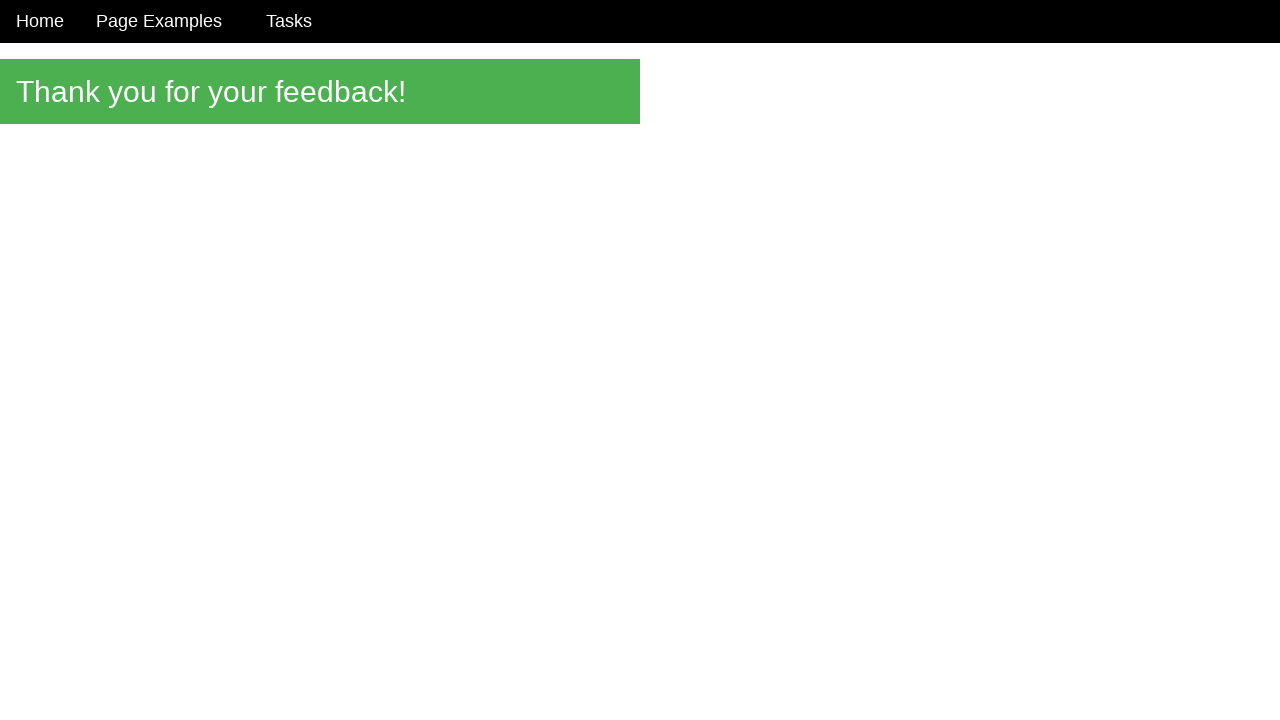

Waited for thank you message to appear
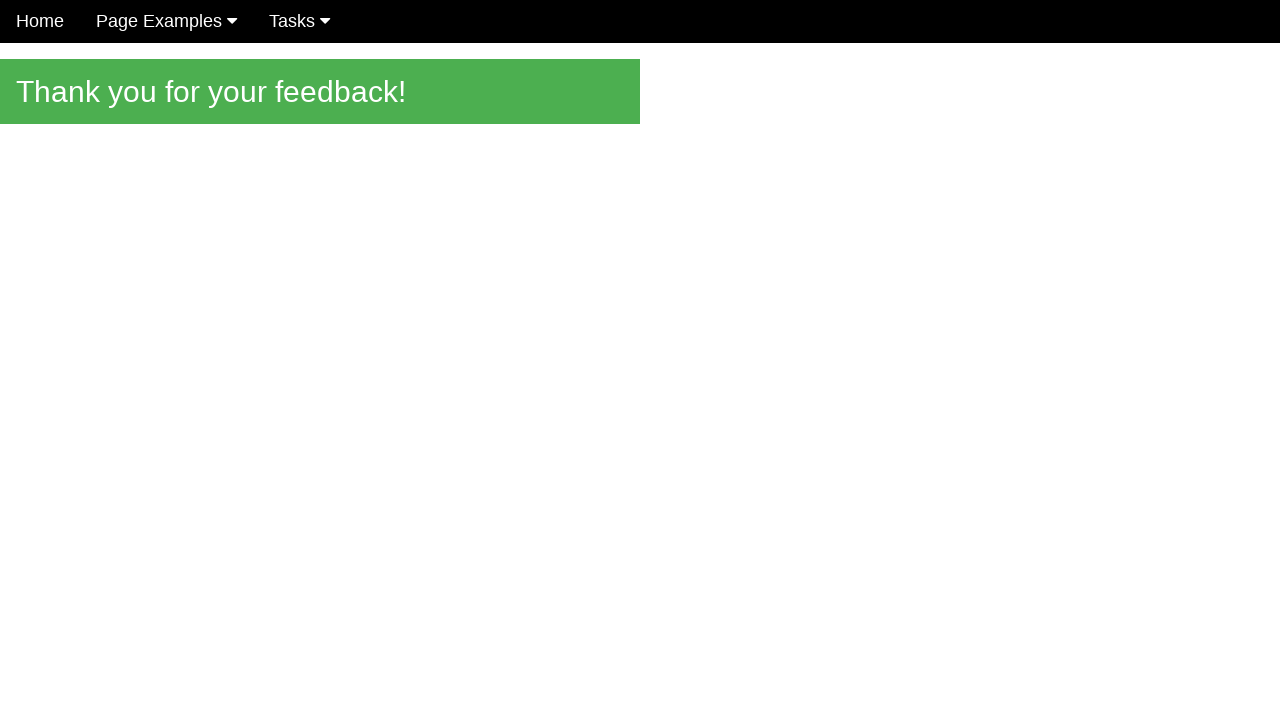

Verified generic thank you message displays 'Thank you for your feedback!'
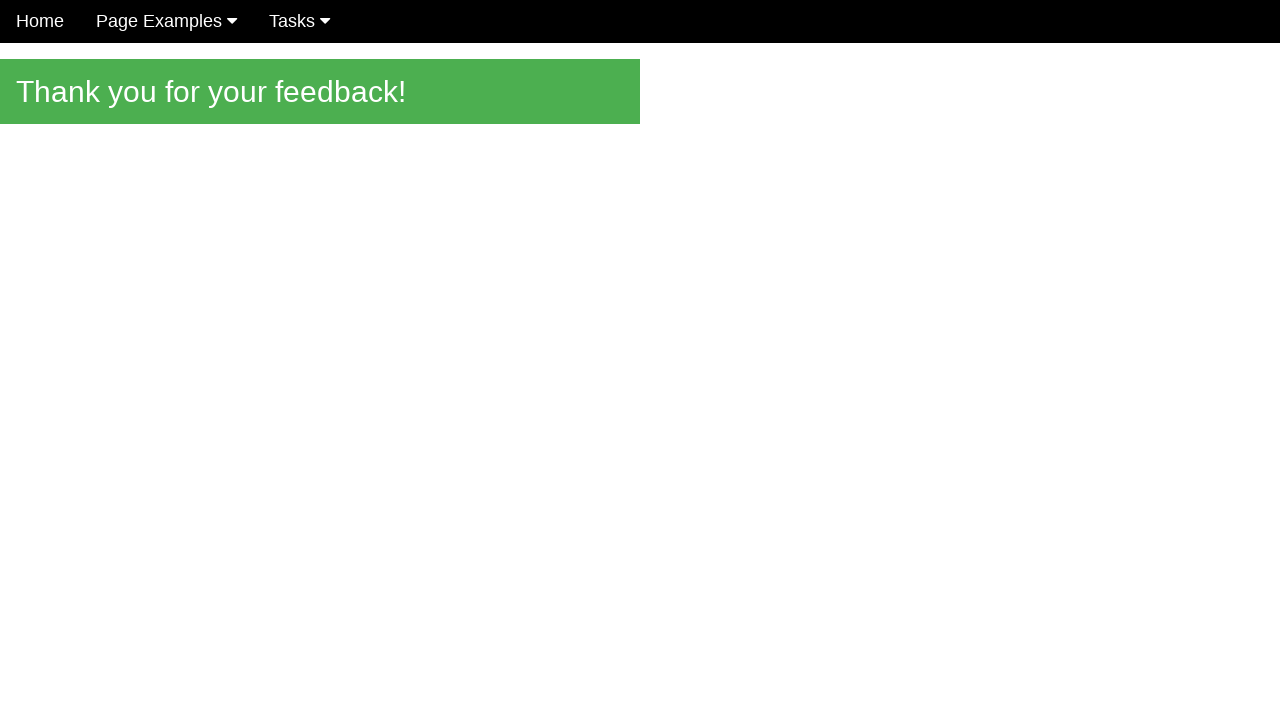

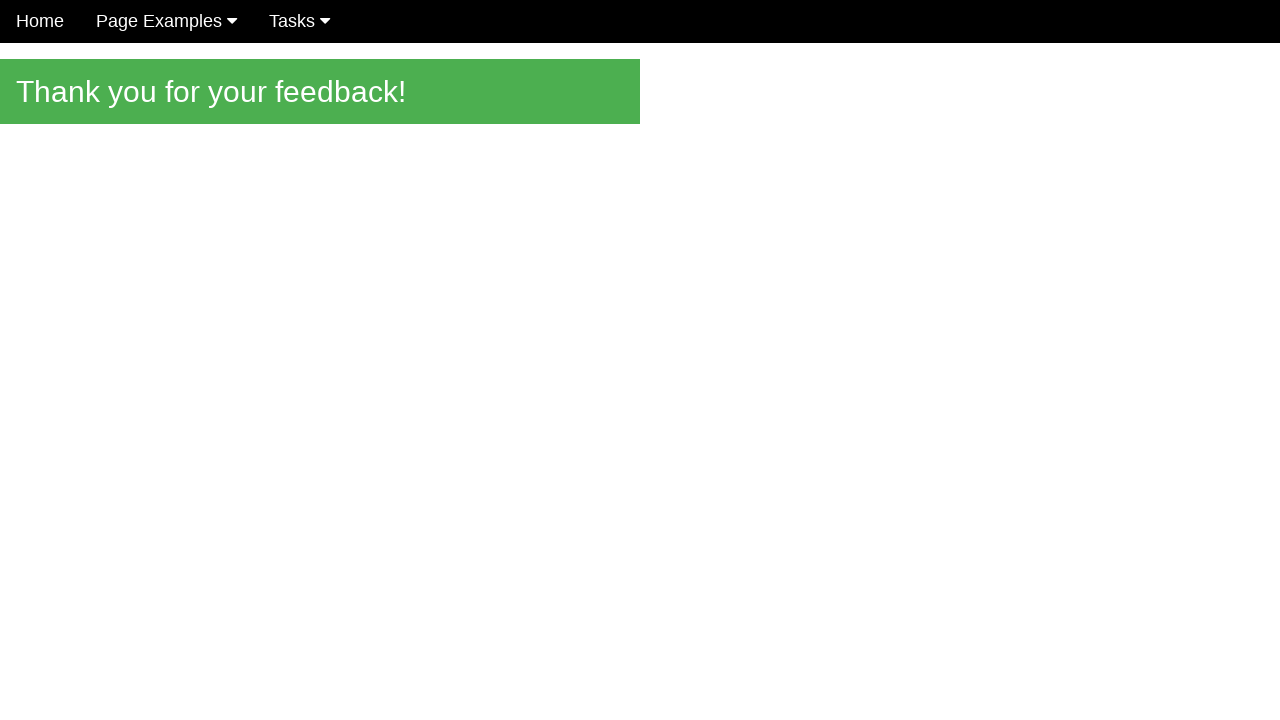